Navigates through city pages, finds the product with minimum price, clicks on it and verifies product details are displayed

Starting URL: https://bikroy.com/en/ads/dhaka

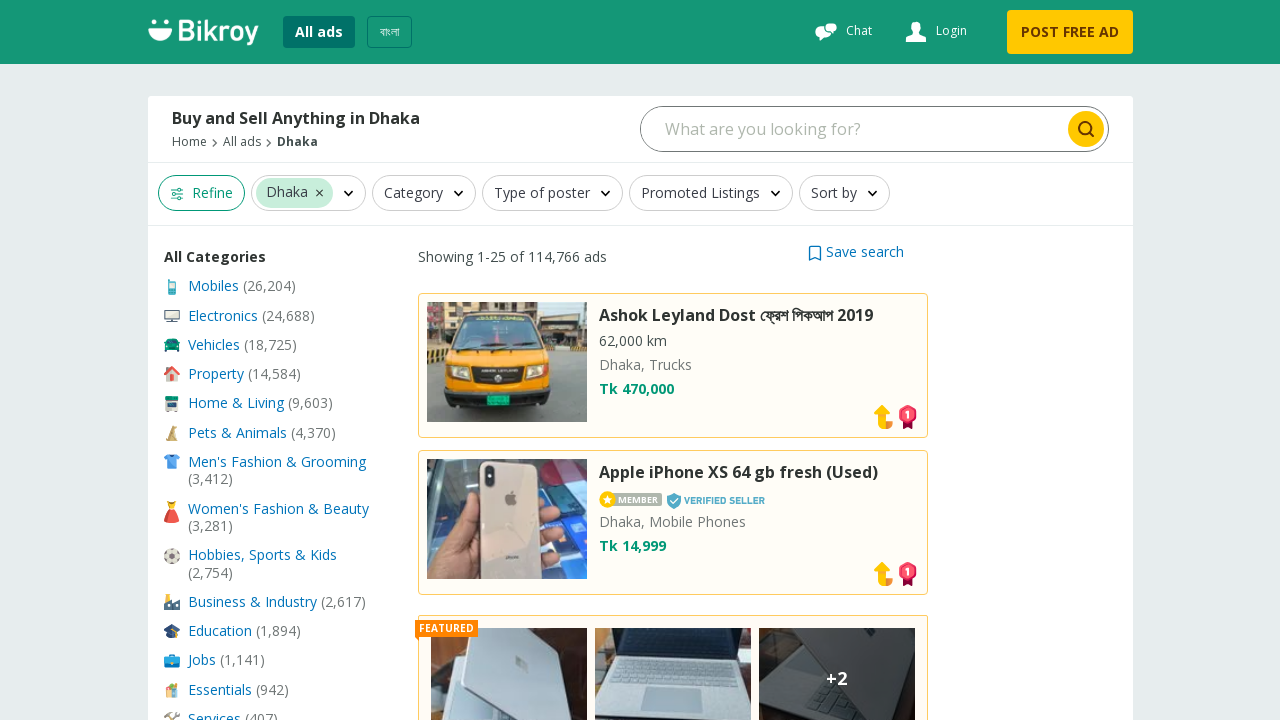

Waited for price elements to load on Dhaka city page
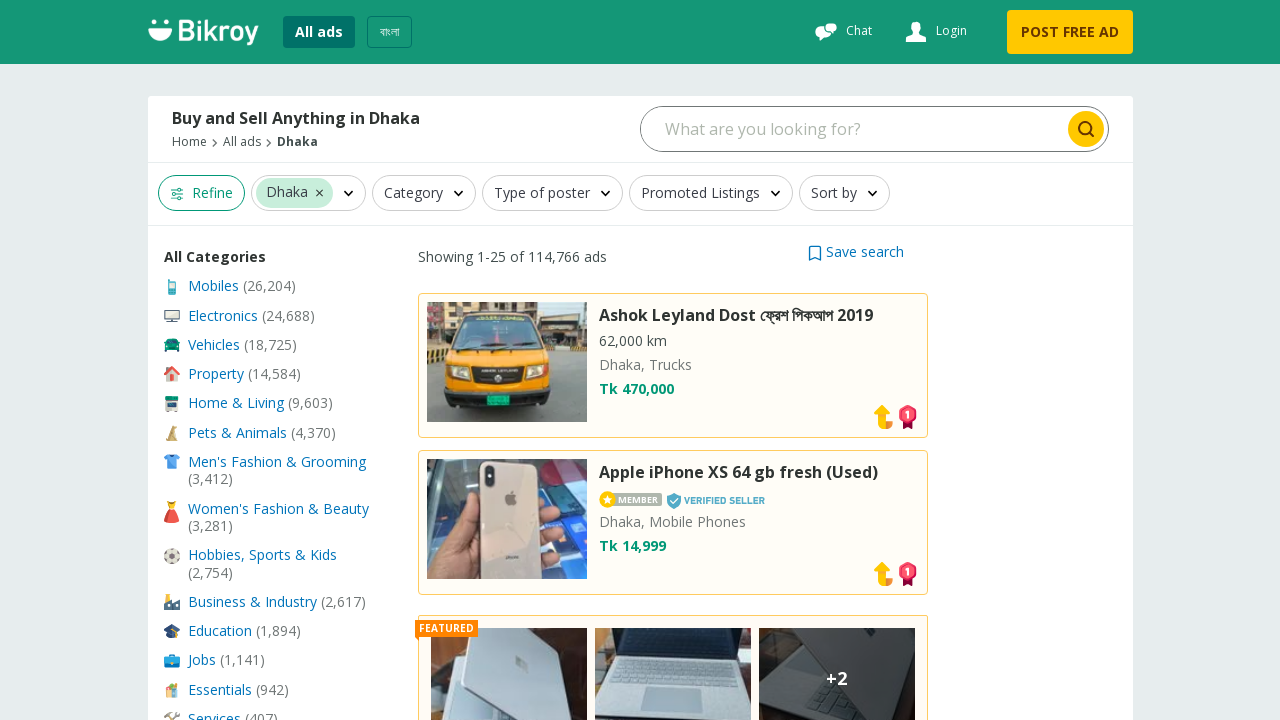

Retrieved all price elements from the page
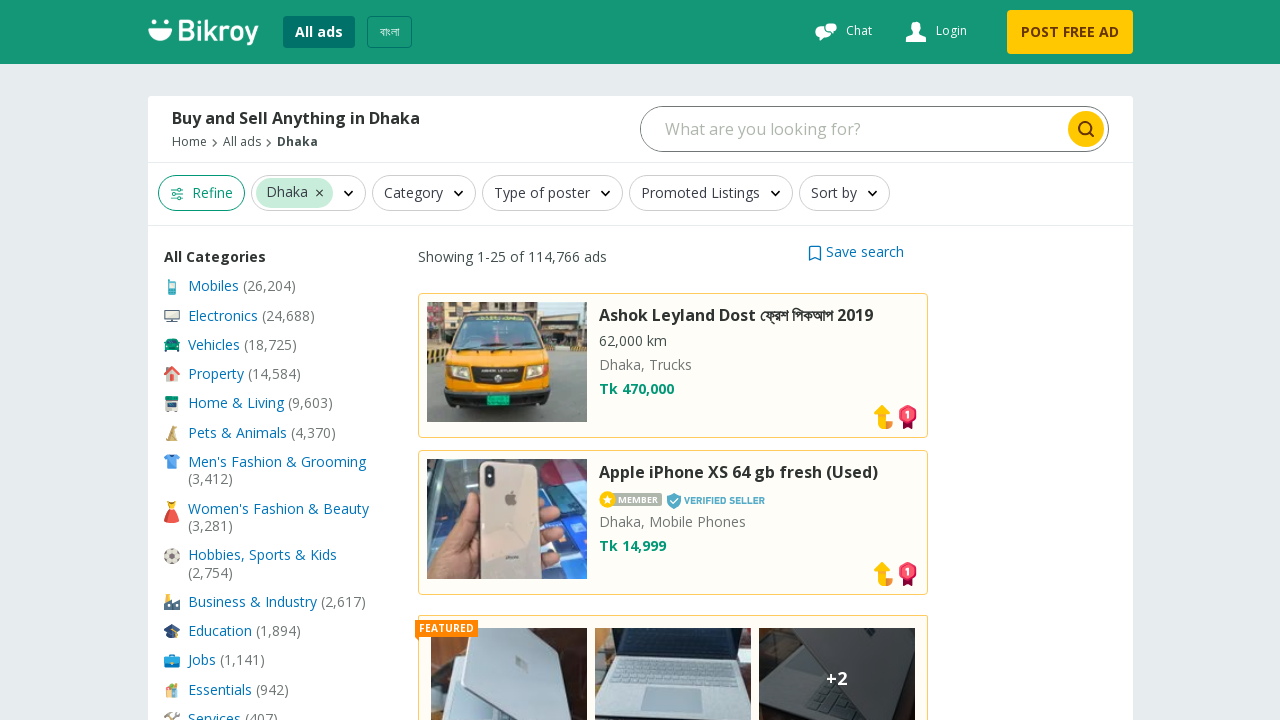

Clicked on product with minimum price at (759, 389) on .price--3SnqI >> nth=0
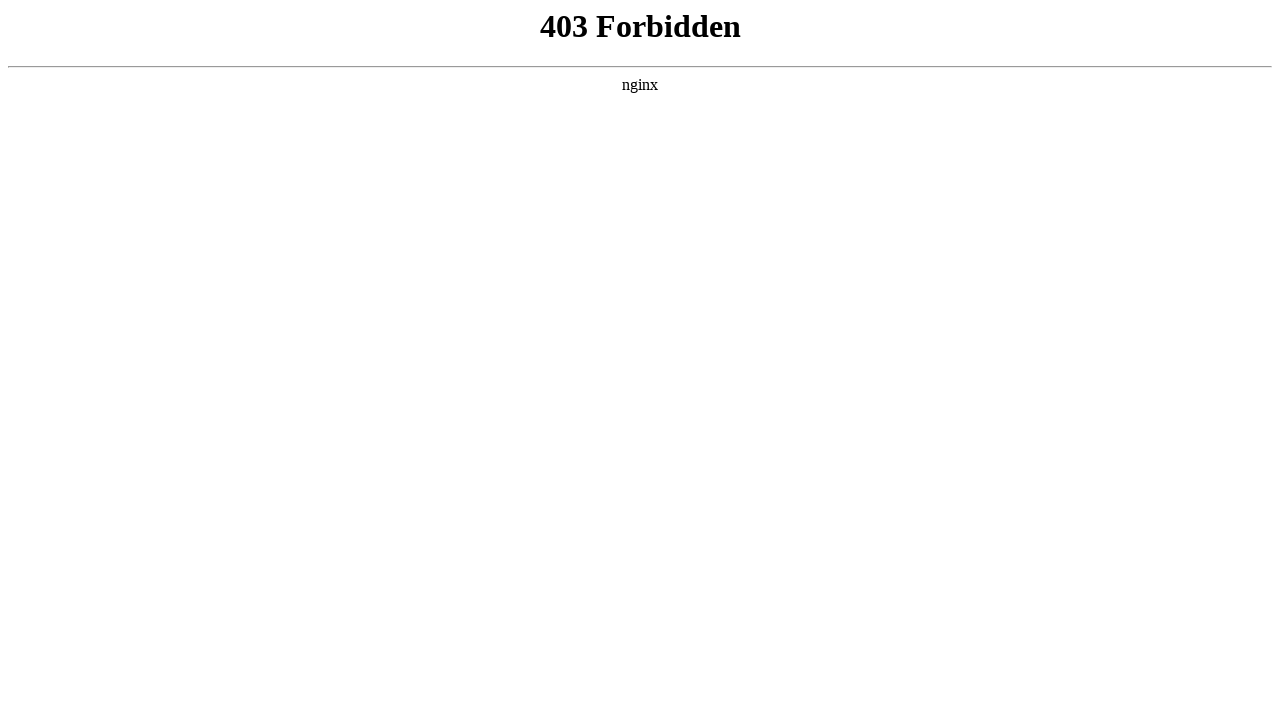

Waited for product details page to load
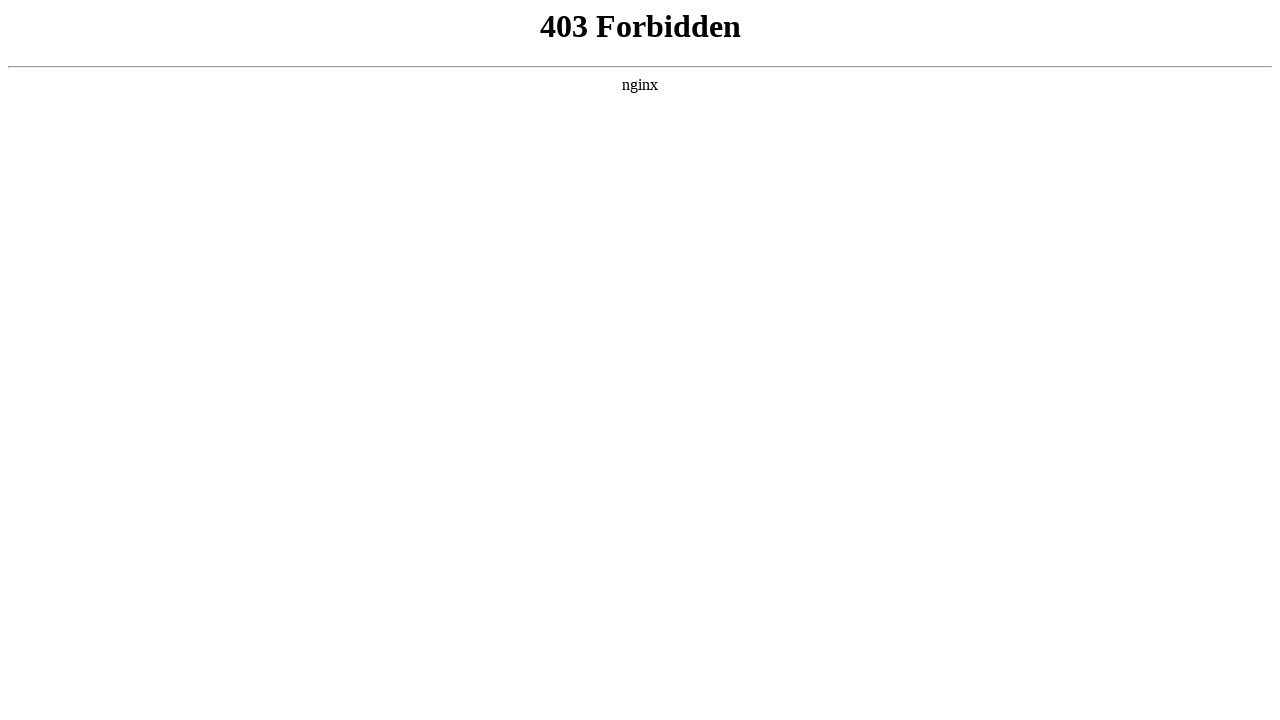

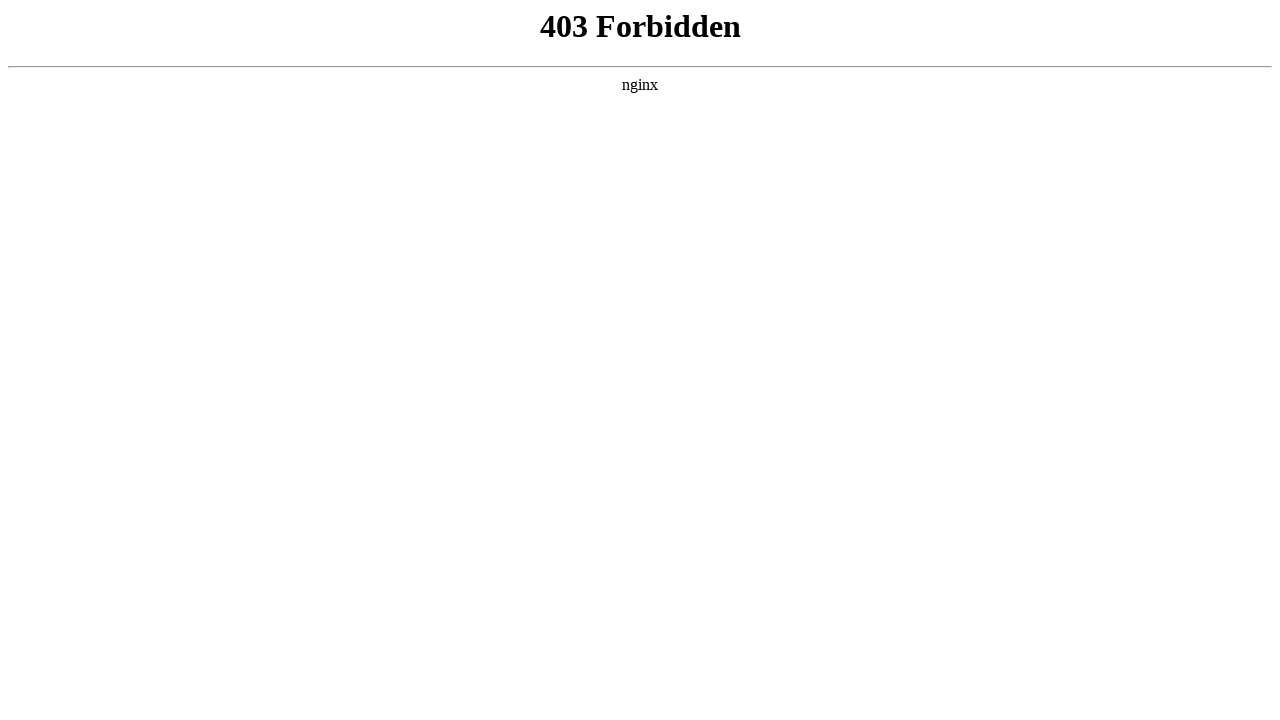